Tests right-click context menu functionality on an element within an iframe

Starting URL: https://www.w3schools.com/vue/tryit.php?filename=tryvue_modifiers_rightClick

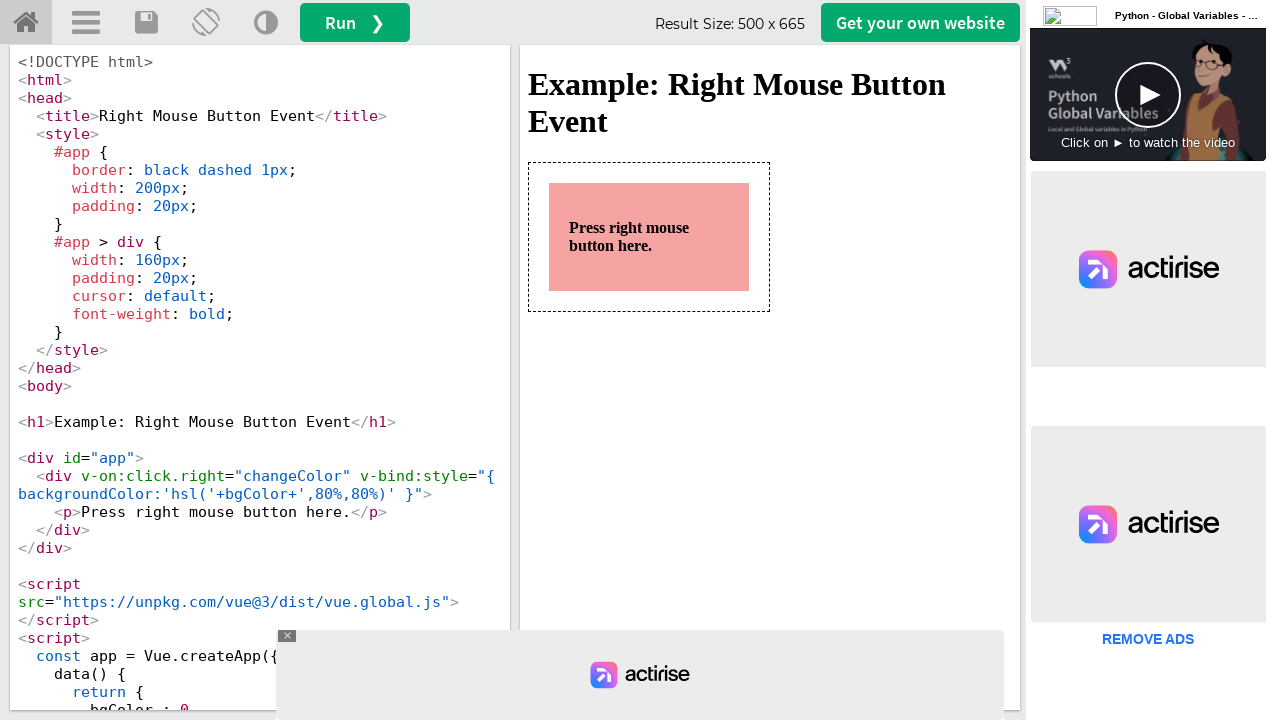

Located iframe with ID iframeResult_0
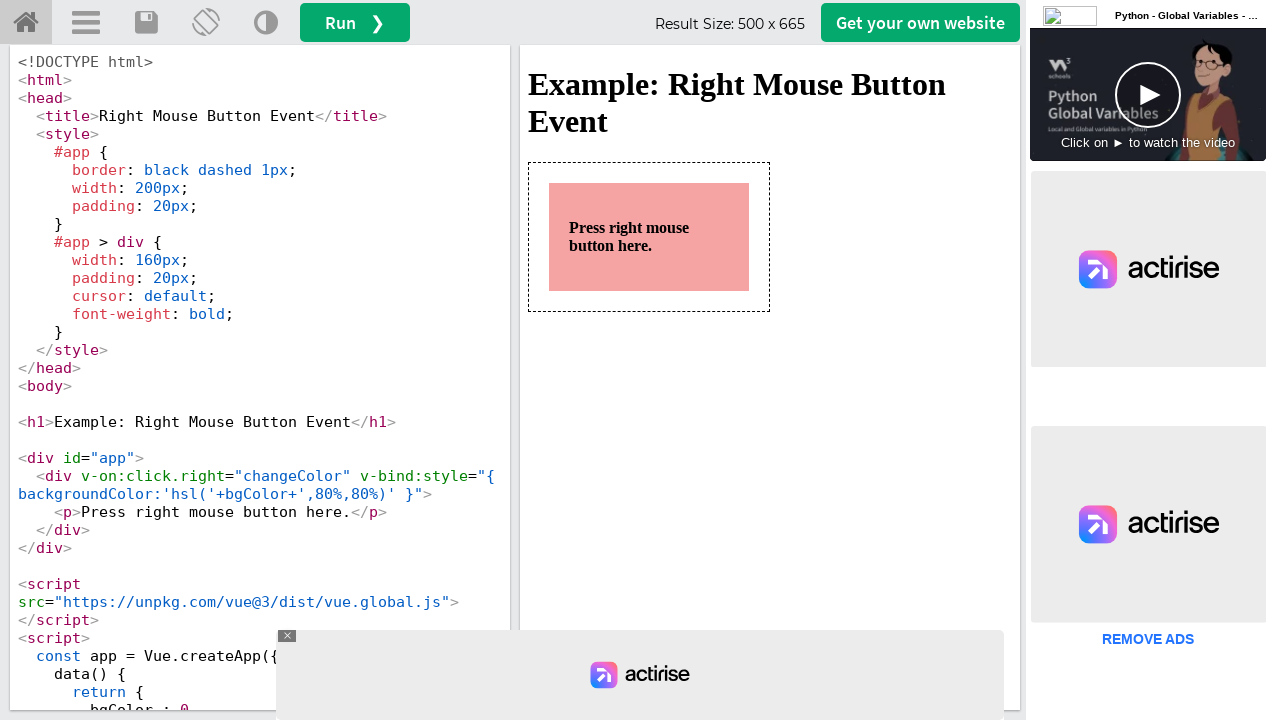

Right-clicked on paragraph element within iframe to open context menu at (649, 237) on #iframeResult_0 >> internal:control=enter-frame >> div#app div p
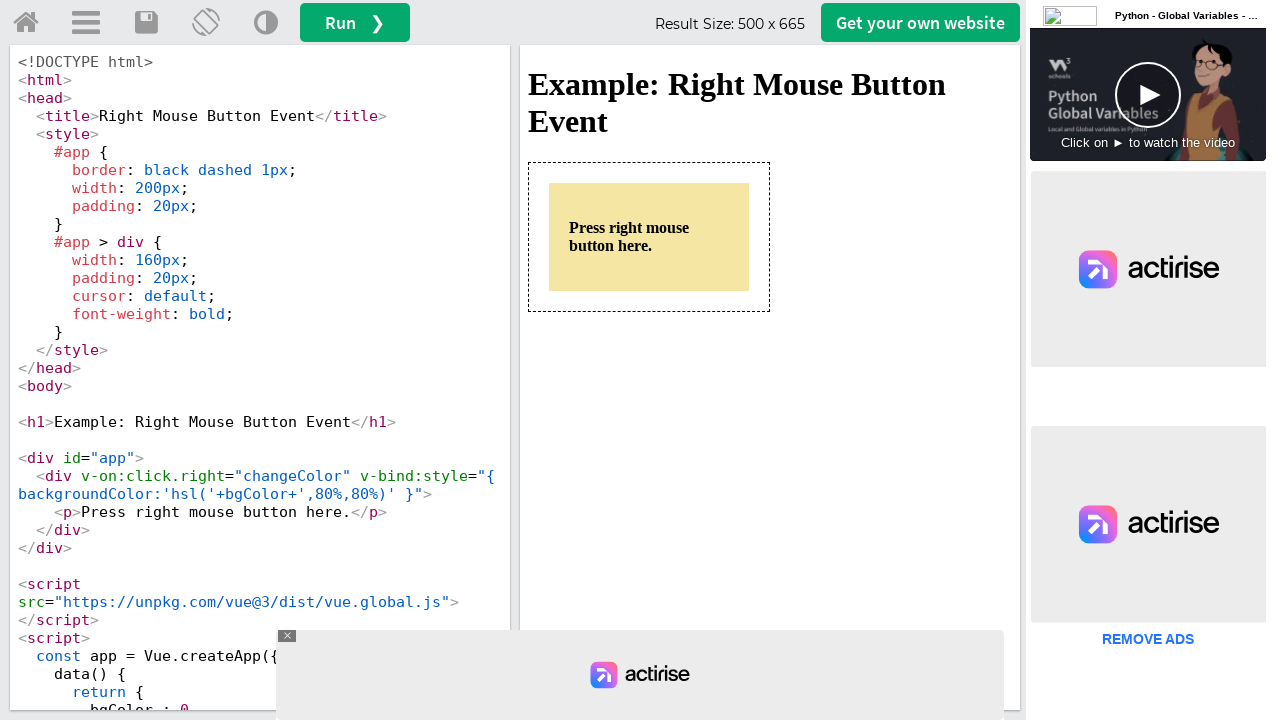

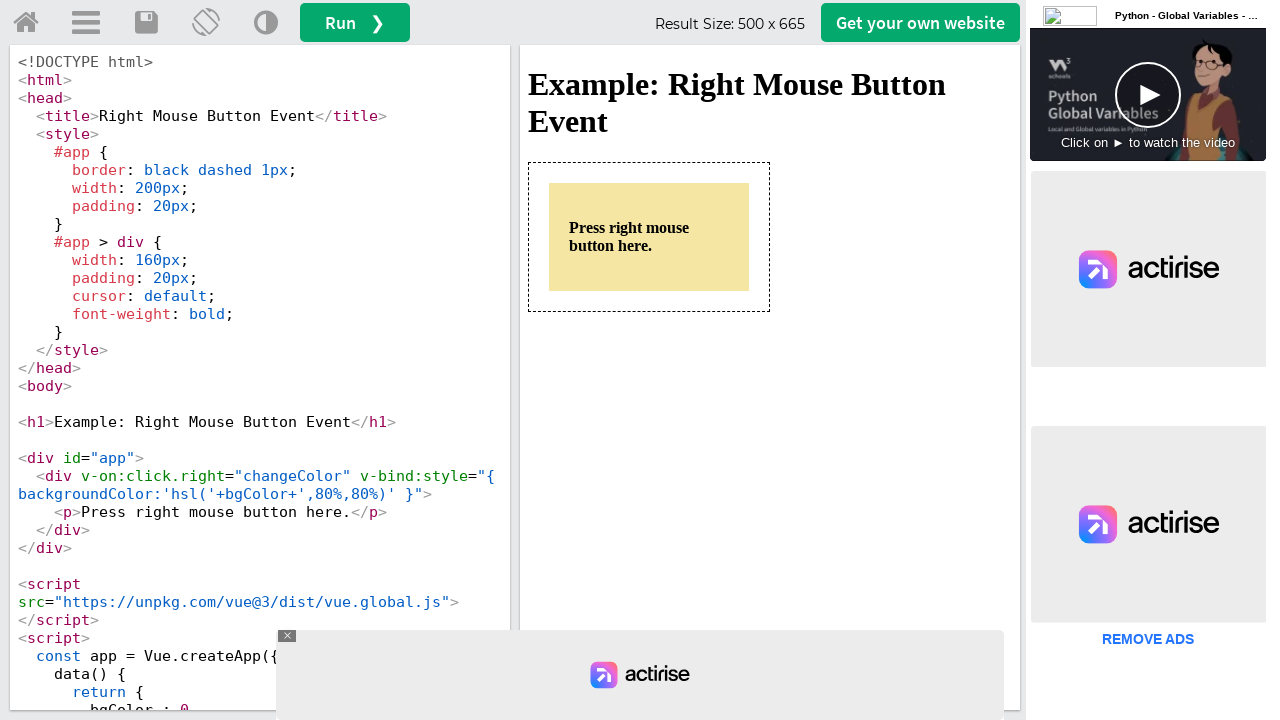